Navigates to a Lenovo Legion 7 product page and verifies that the add-to-cart button element exists on the page

Starting URL: https://www.lenovo.com/us/en/laptops/legion-laptops/legion-7-series/Legion-7-16ITH6/p/LEN101G0002

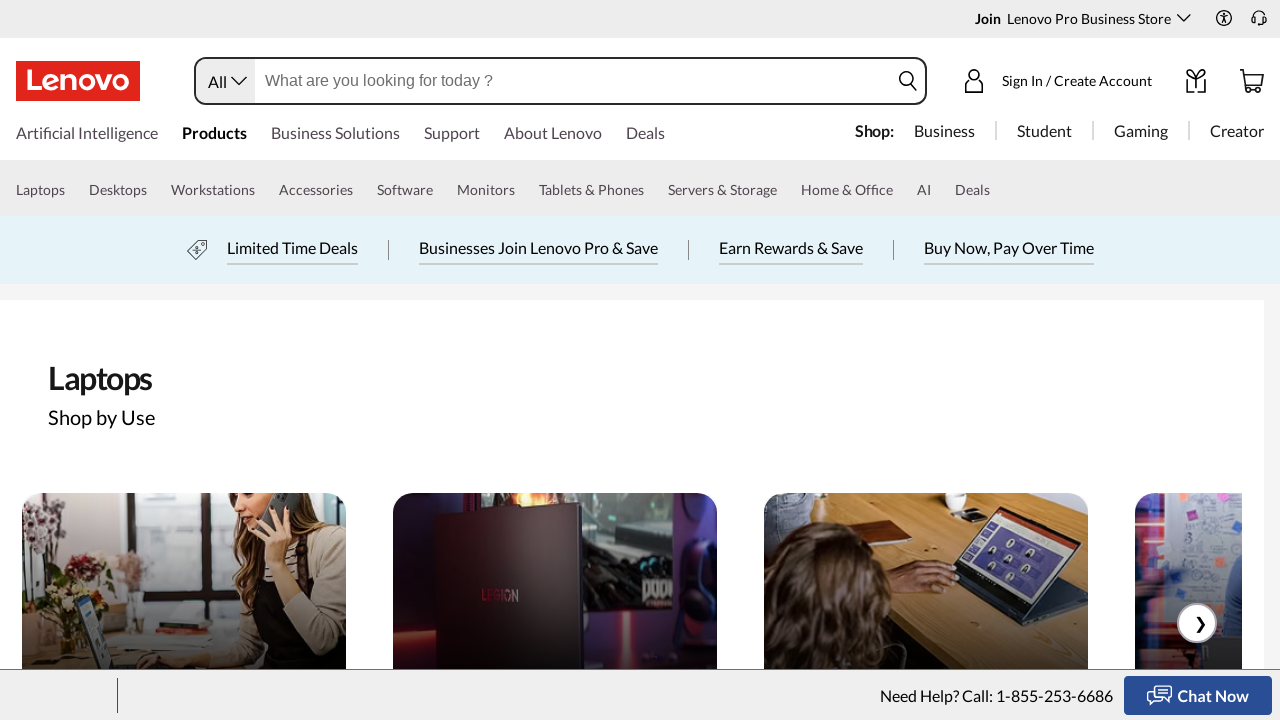

Navigated to Lenovo Legion 7 product page
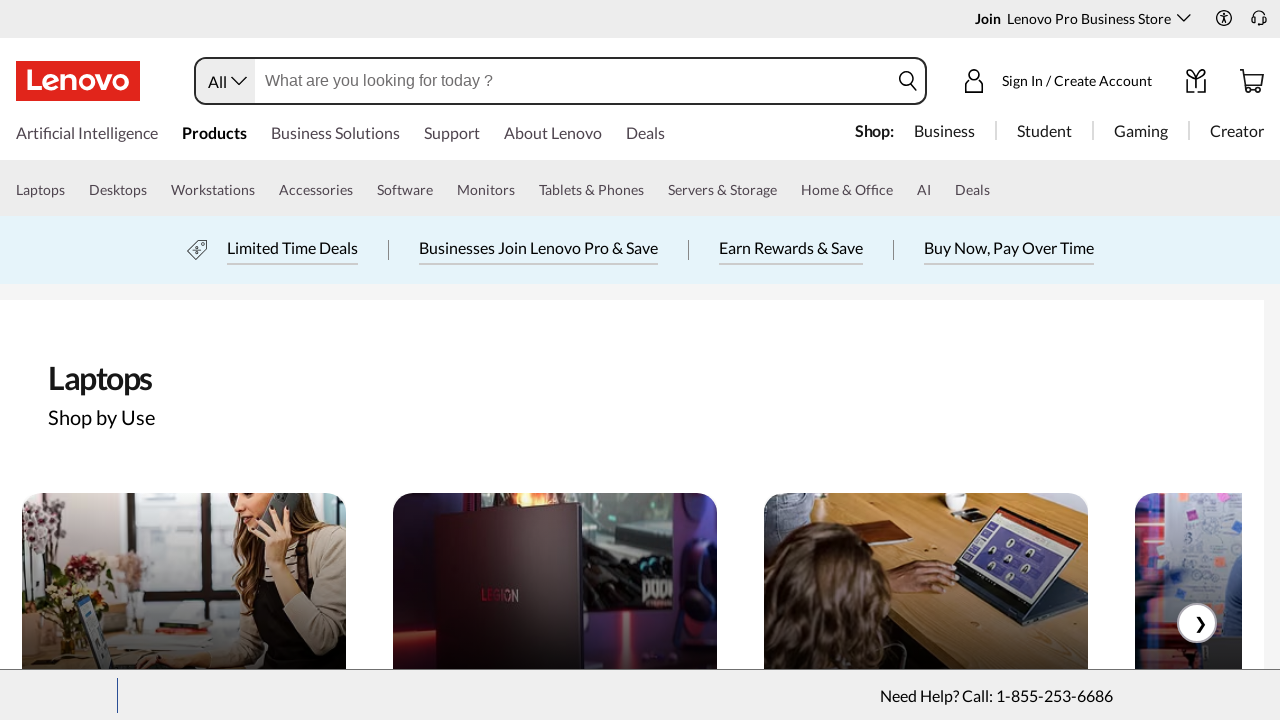

Add-to-cart button element is present on the page
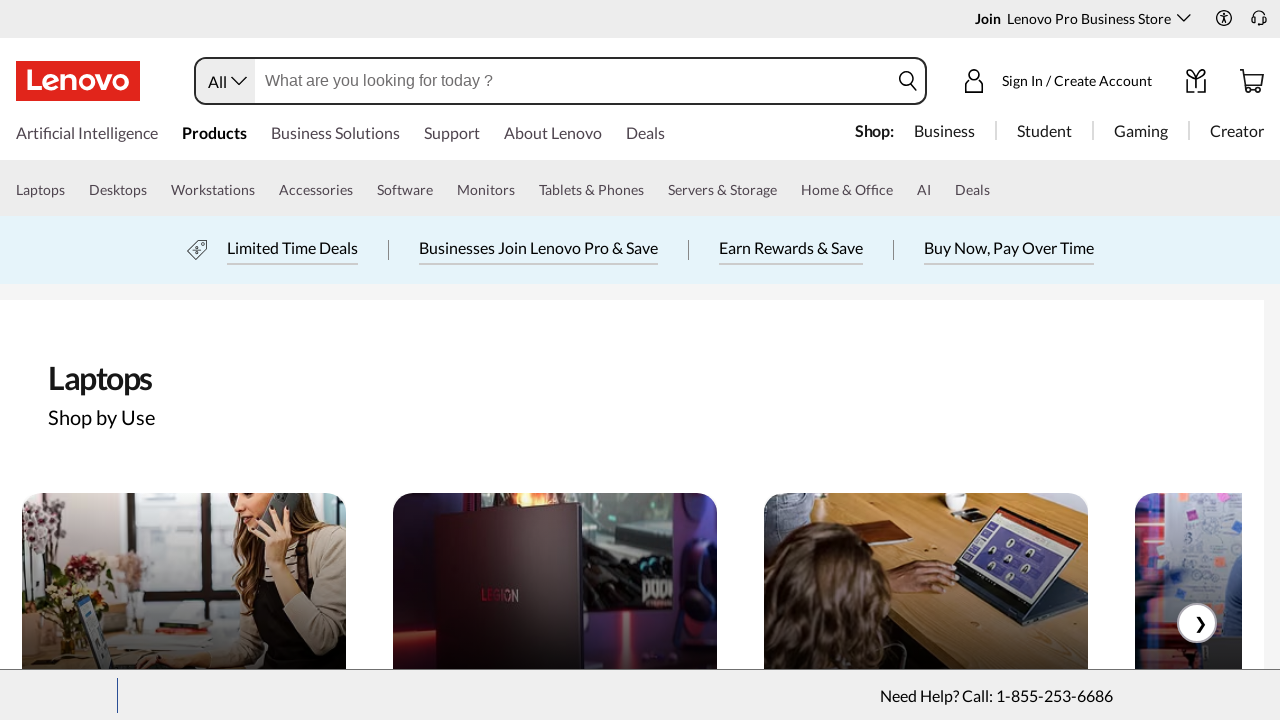

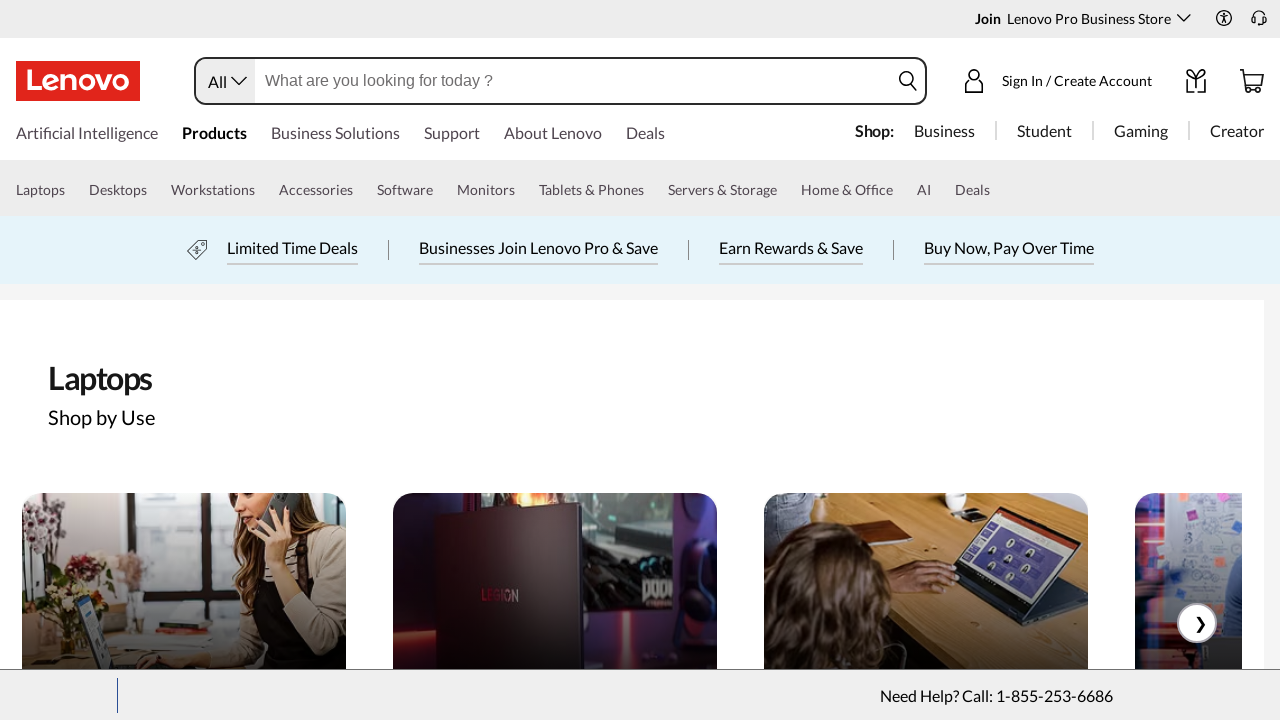